Navigates to the SpiceJet website and verifies the page loads by checking the page title

Starting URL: https://www.spicejet.com/

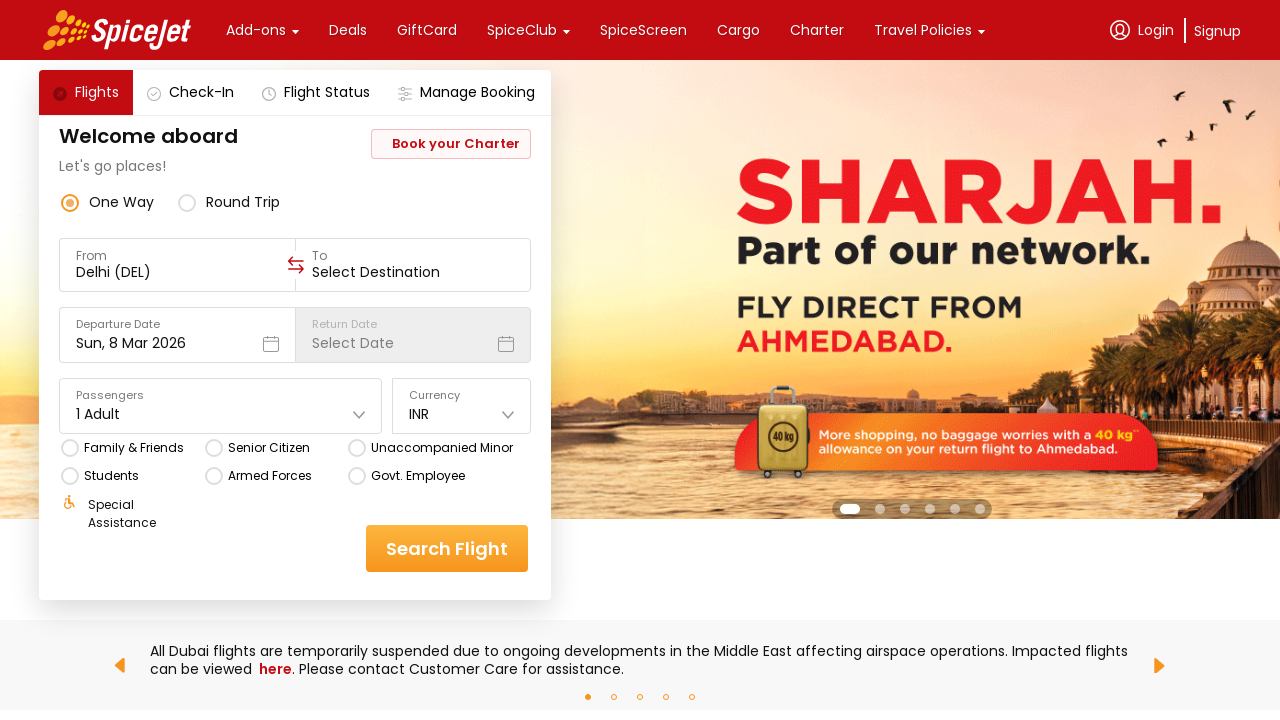

Waited for page to reach domcontentloaded state
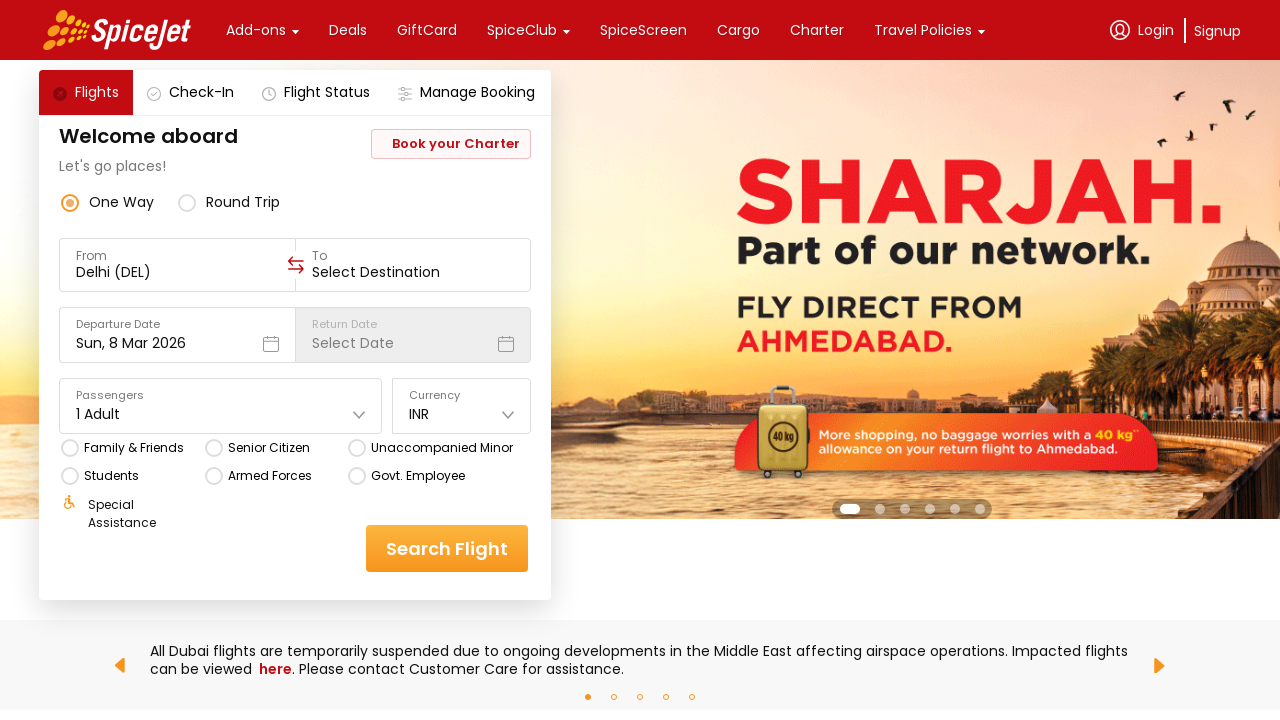

Retrieved page title
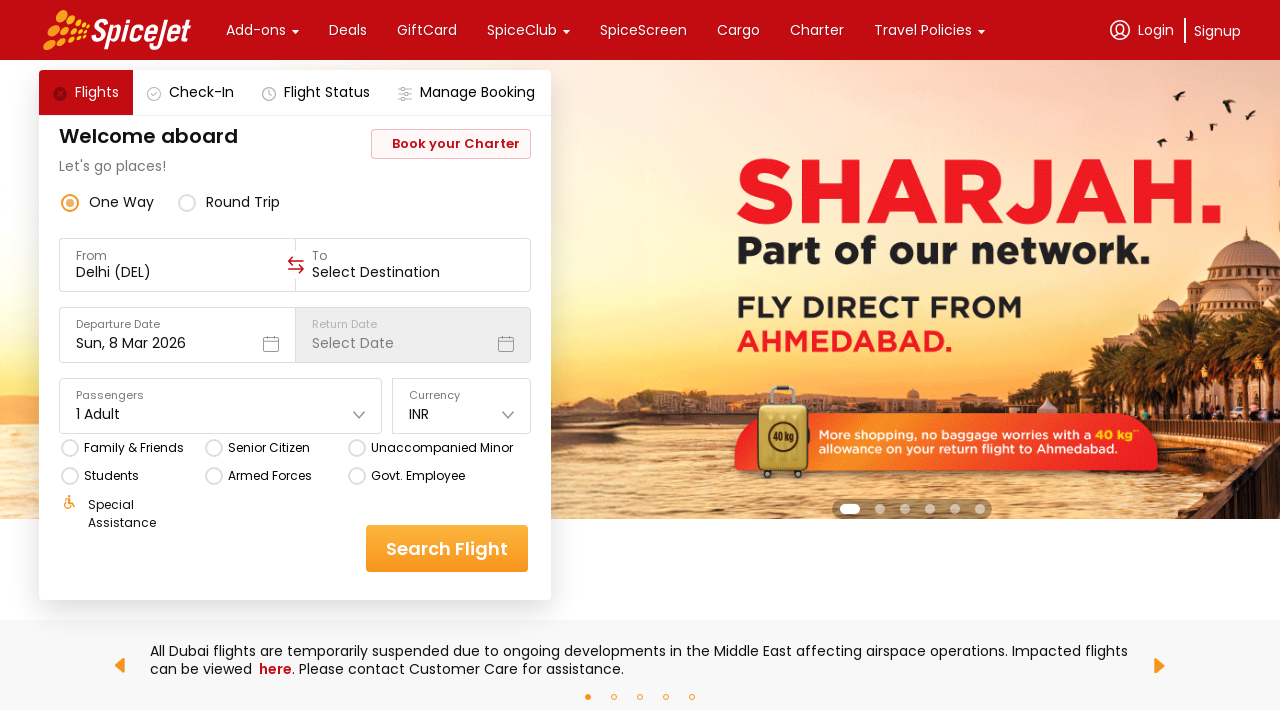

Verified page title is not empty
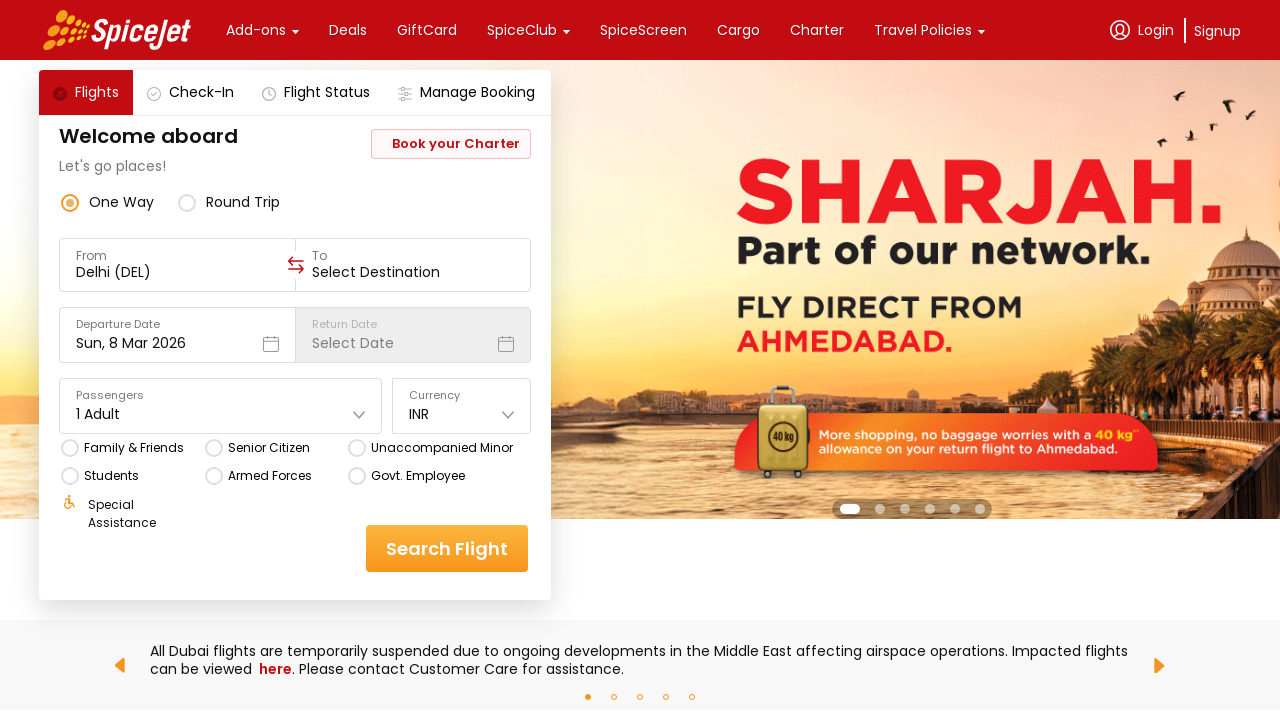

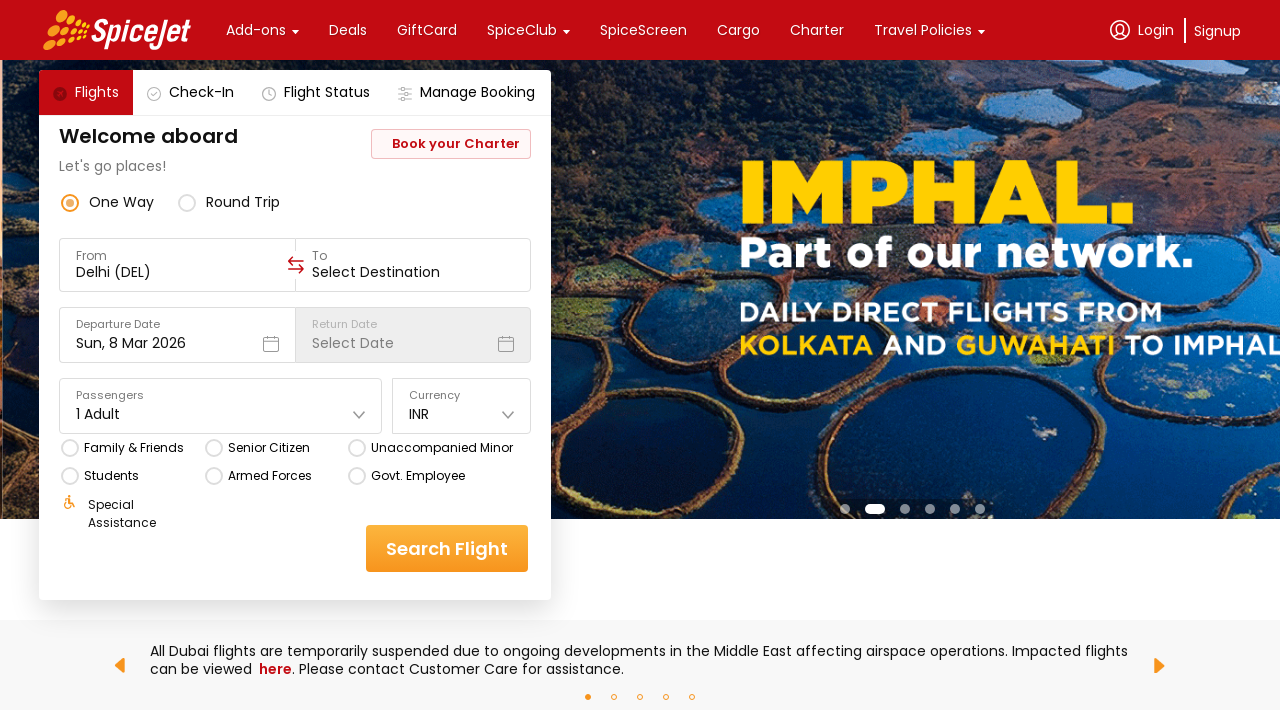